Tests hover functionality by moving mouse over multiple elements to trigger hover effects

Starting URL: http://practice.cydeo.com/hovers

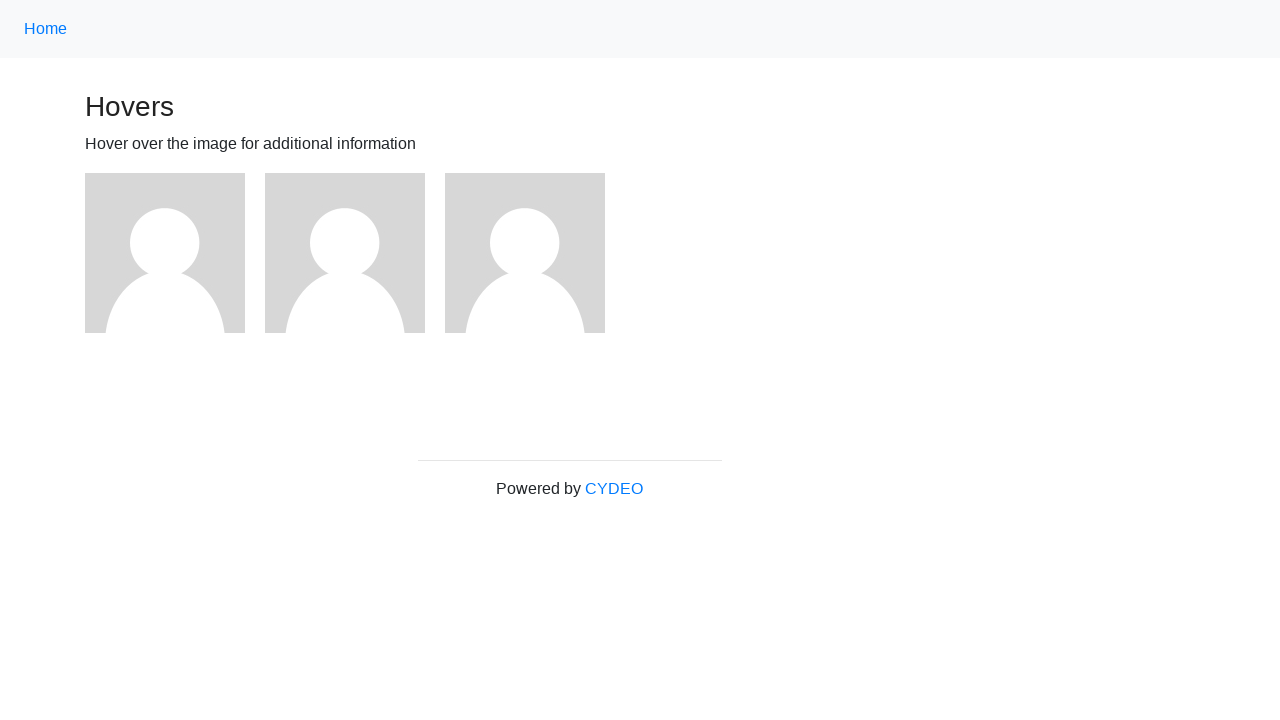

Located all hover elements with class 'figure'
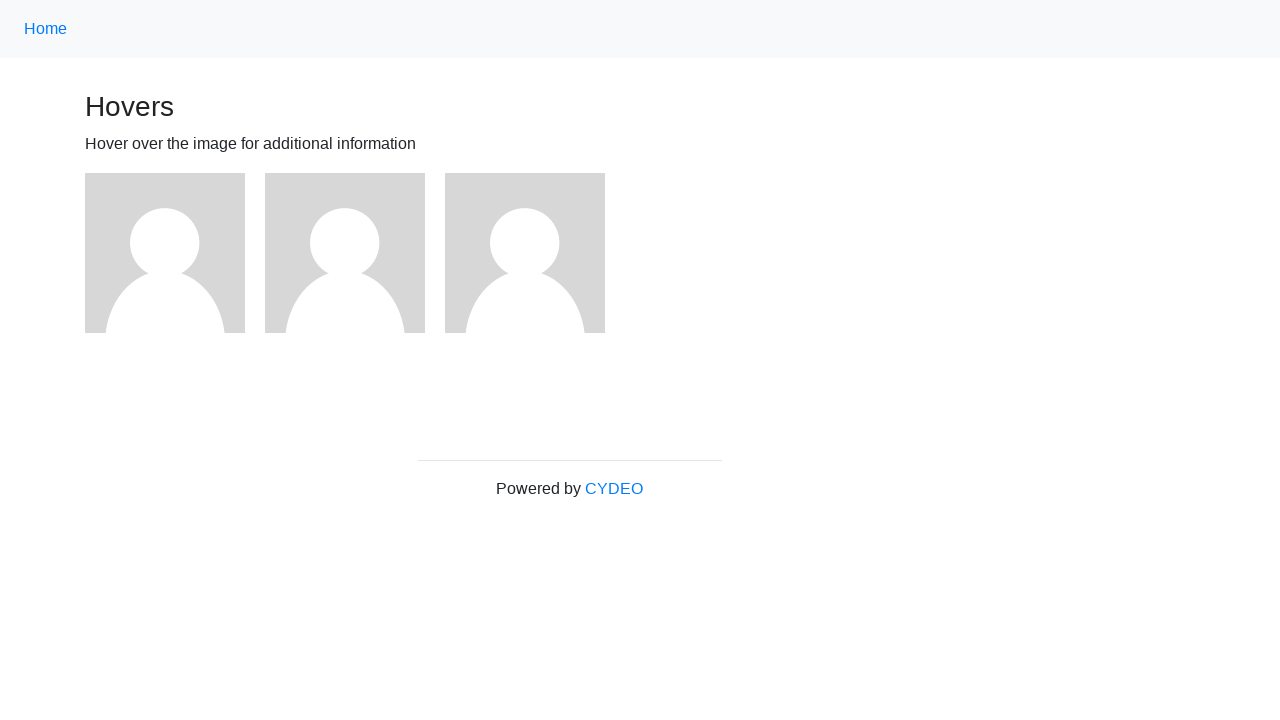

Hovered over an element to trigger hover effect at (175, 253) on .figure >> nth=0
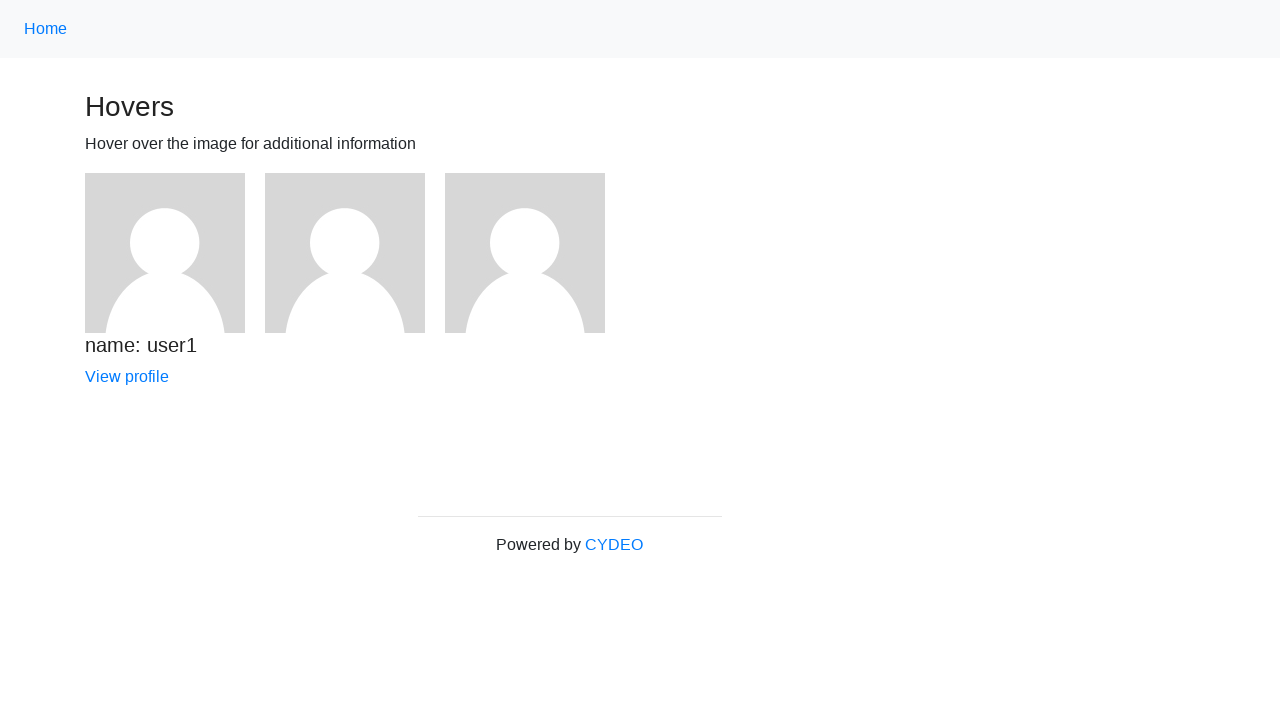

Waited 1 second to observe hover effect
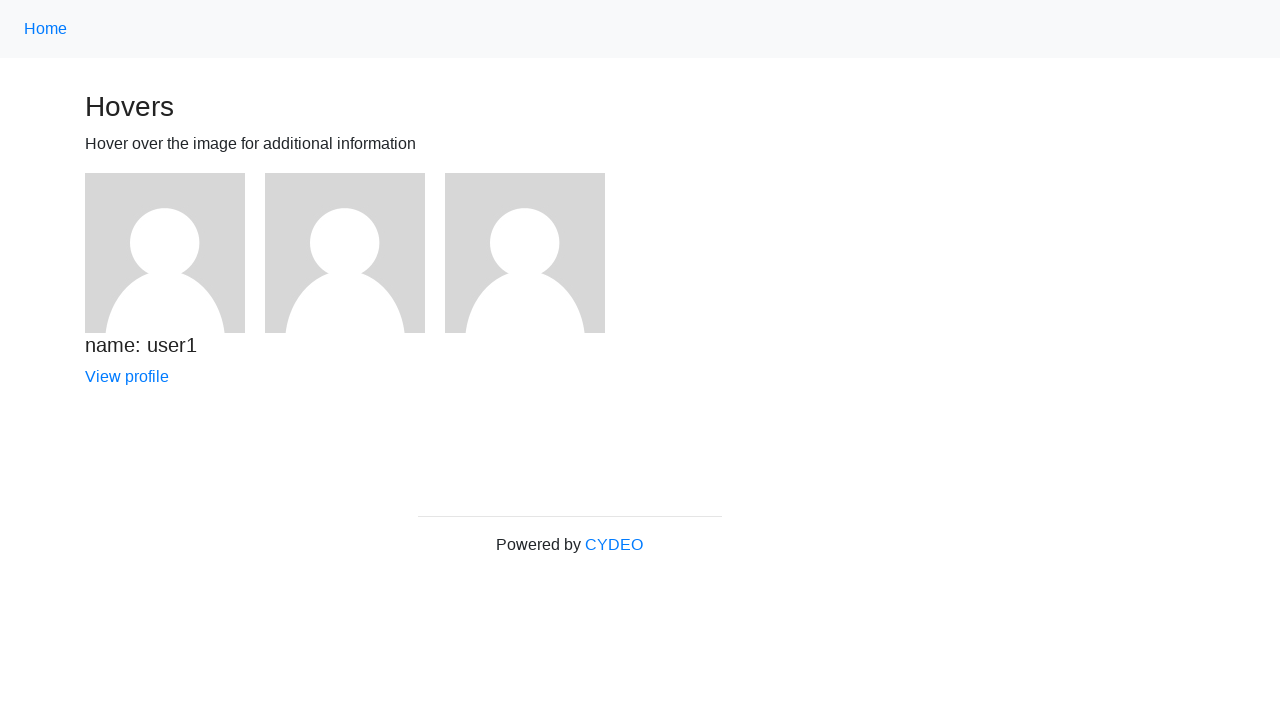

Hovered over an element to trigger hover effect at (355, 253) on .figure >> nth=1
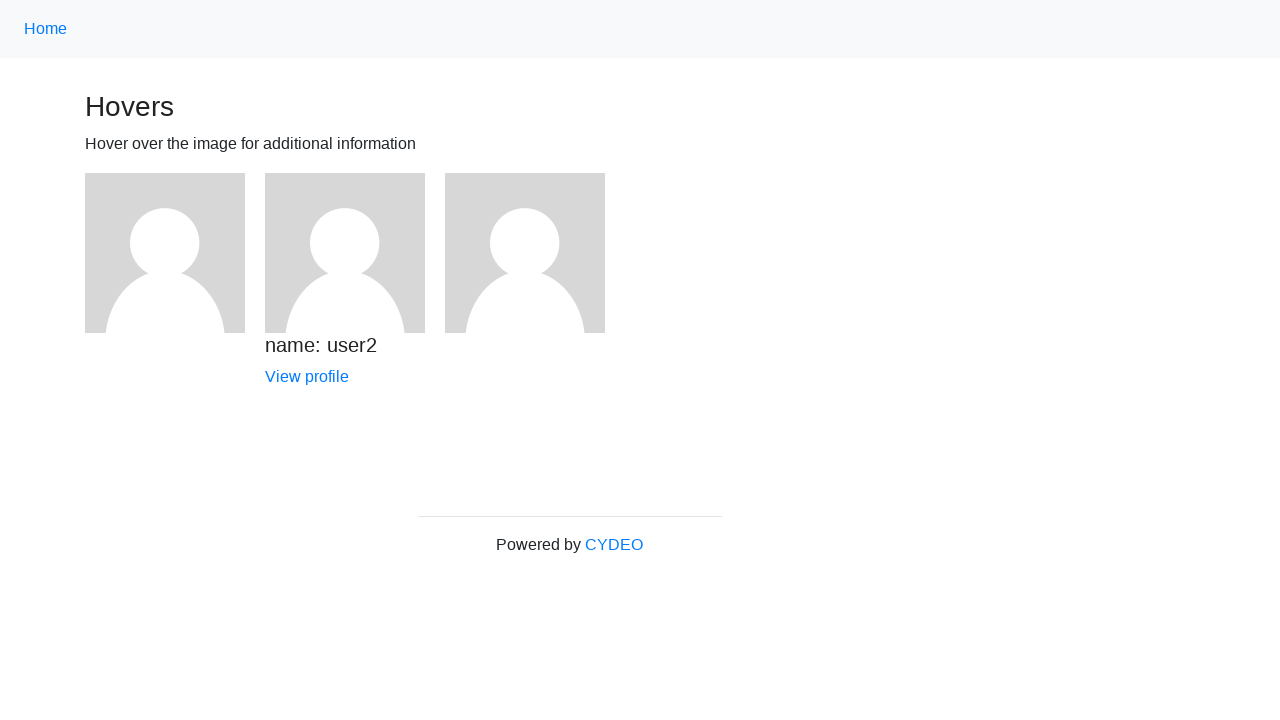

Waited 1 second to observe hover effect
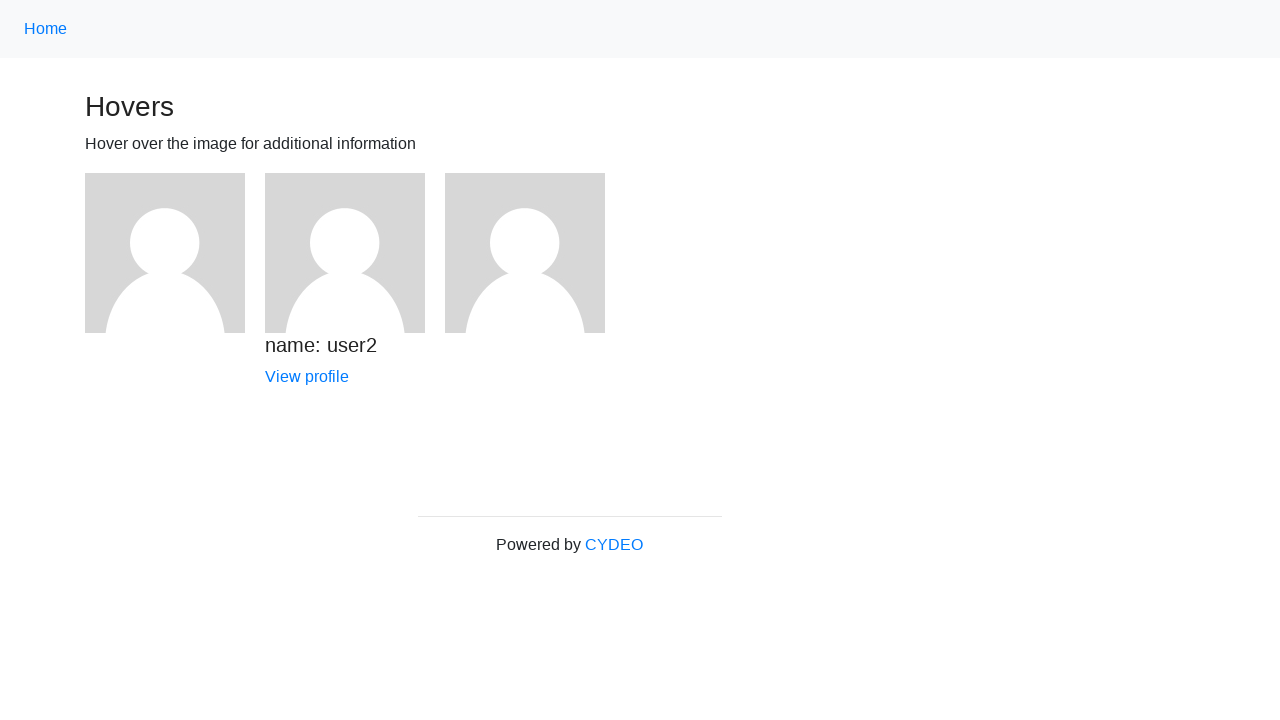

Hovered over an element to trigger hover effect at (535, 253) on .figure >> nth=2
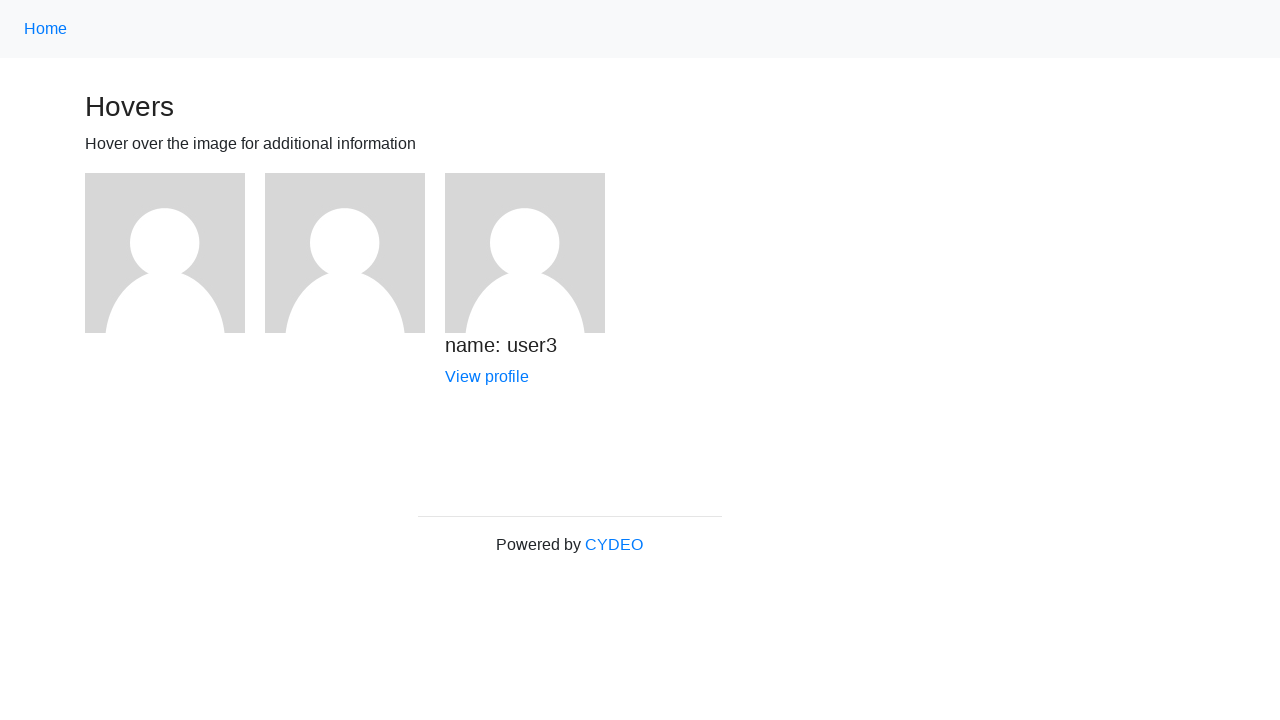

Waited 1 second to observe hover effect
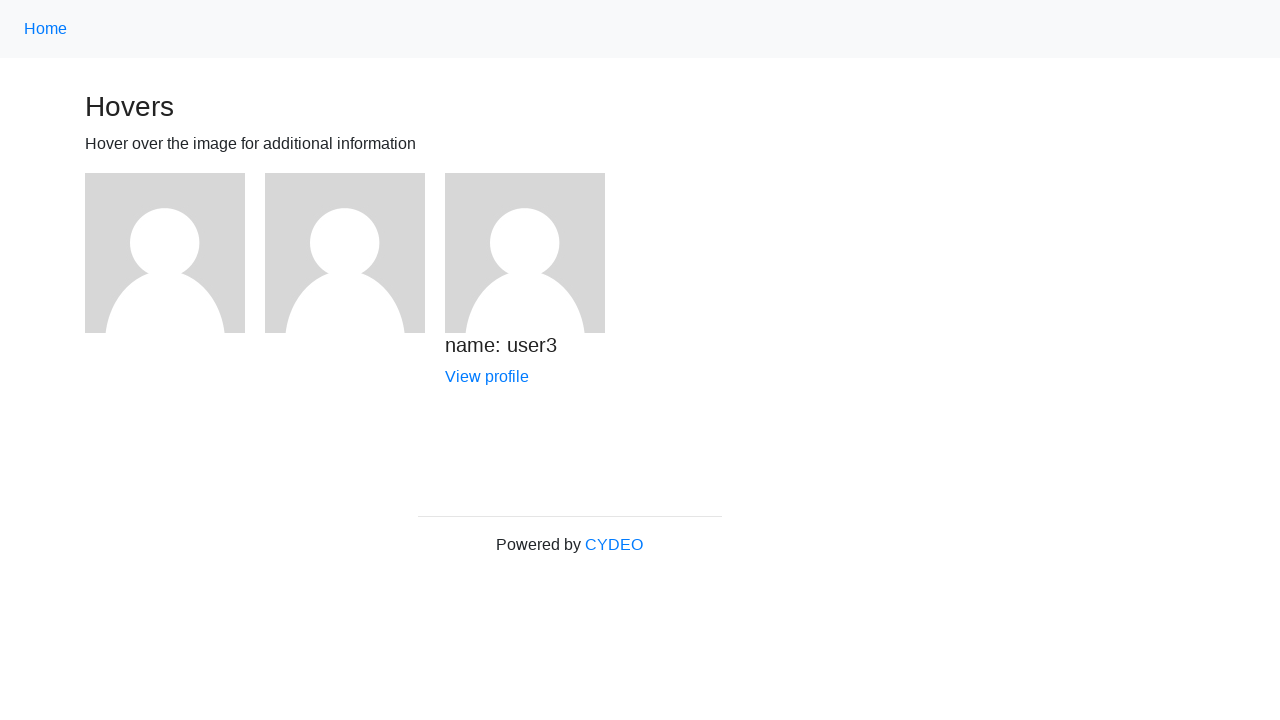

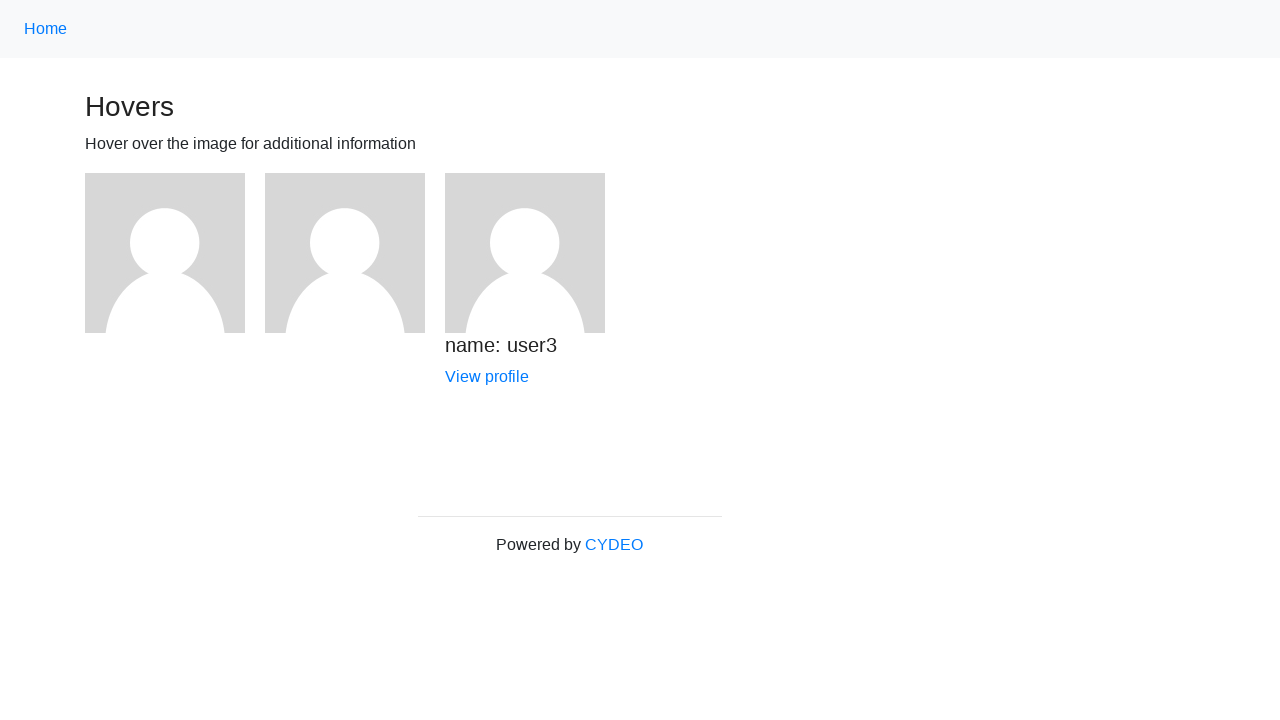